Tests blog navigation by clicking through the first 3 posts, navigating back, then clicking through the first 4 pagination pages

Starting URL: https://habr.com/ru/all/

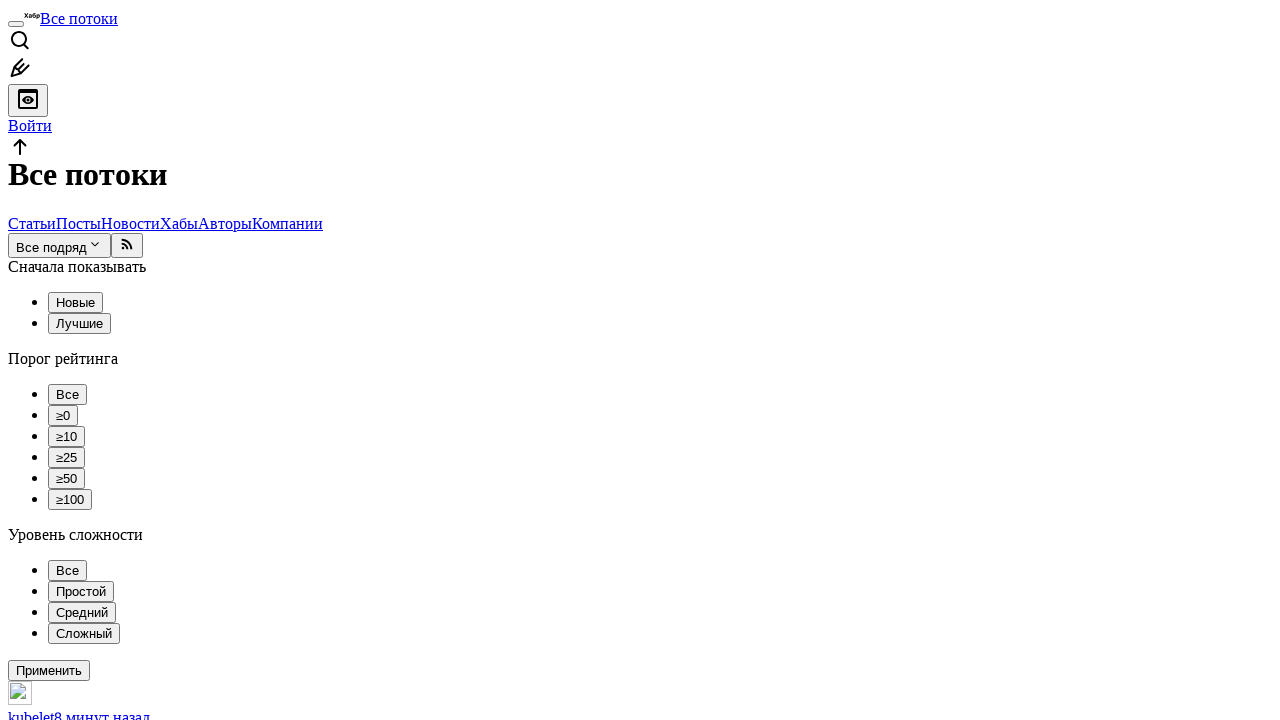

Retrieved all post links from the blog page
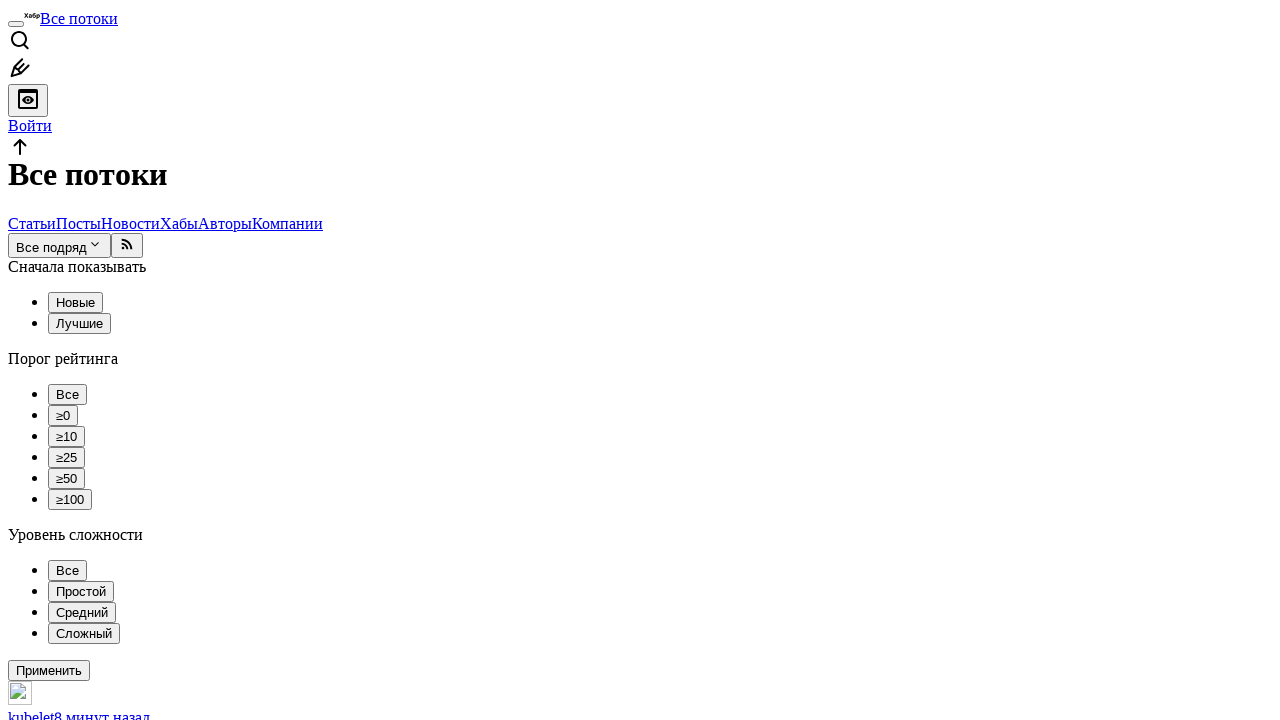

Retrieved pagination elements
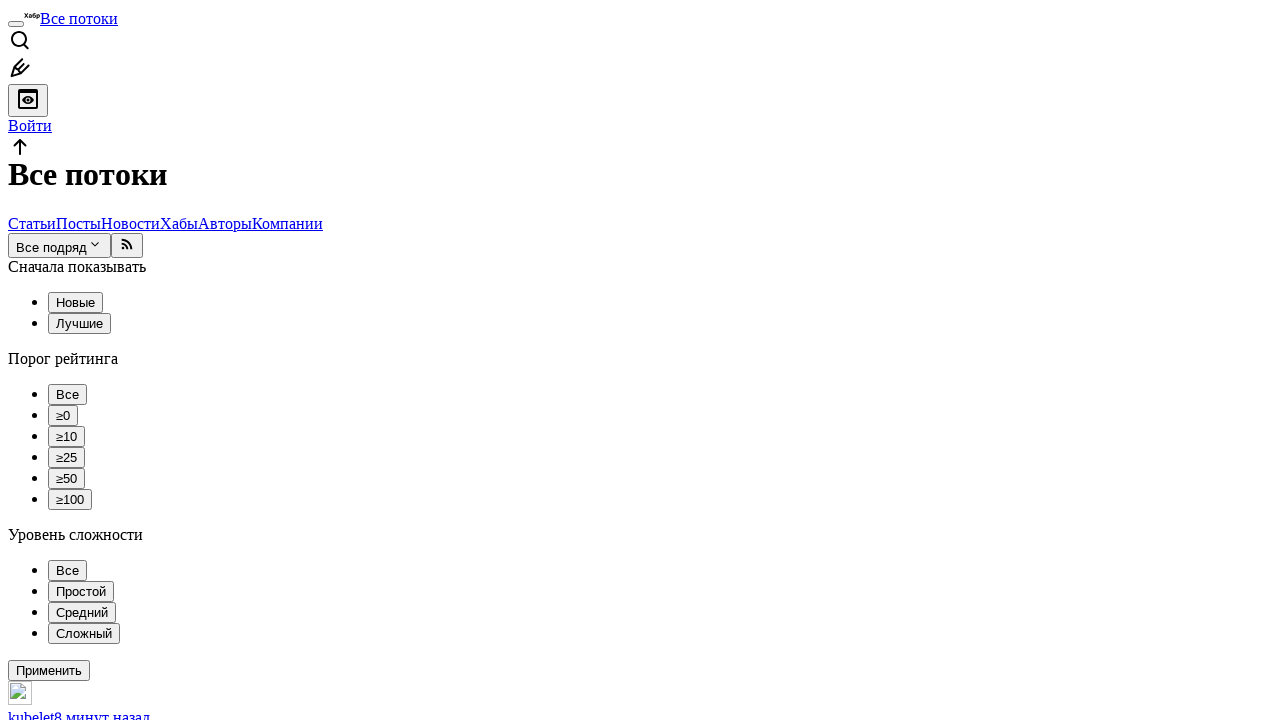

Scrolled to first pagination element
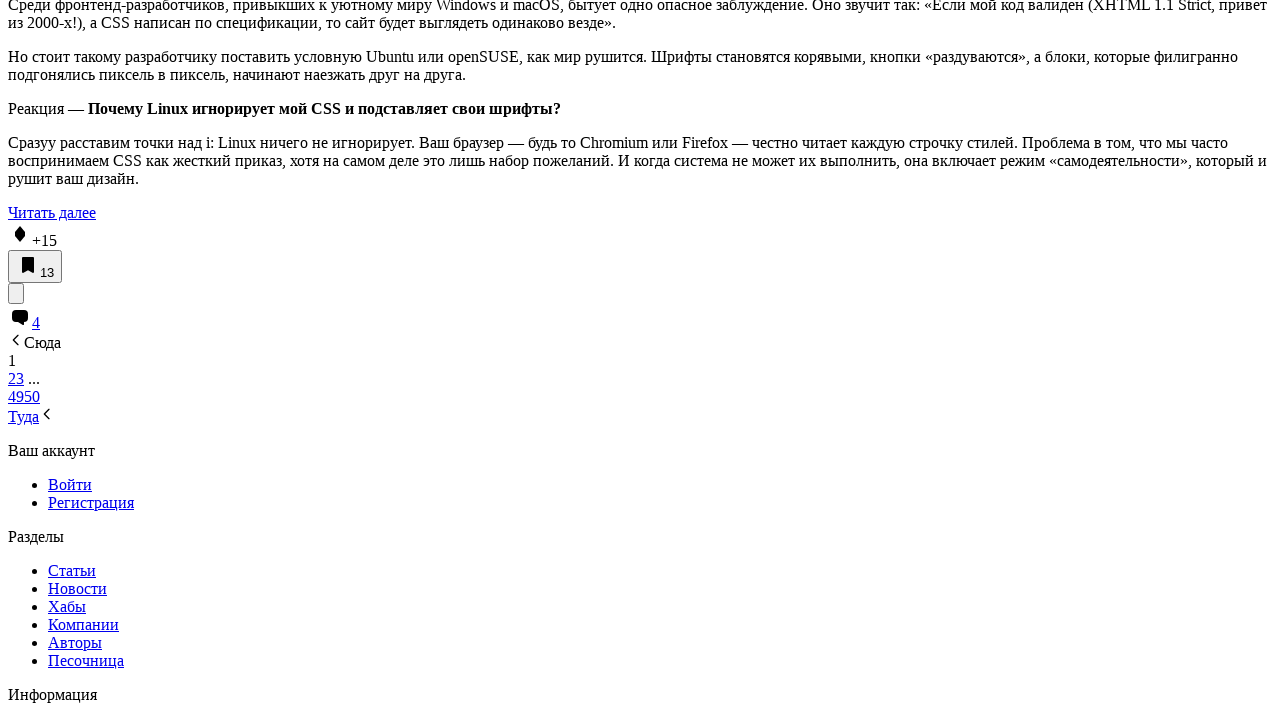

Waited for pagination to be visible
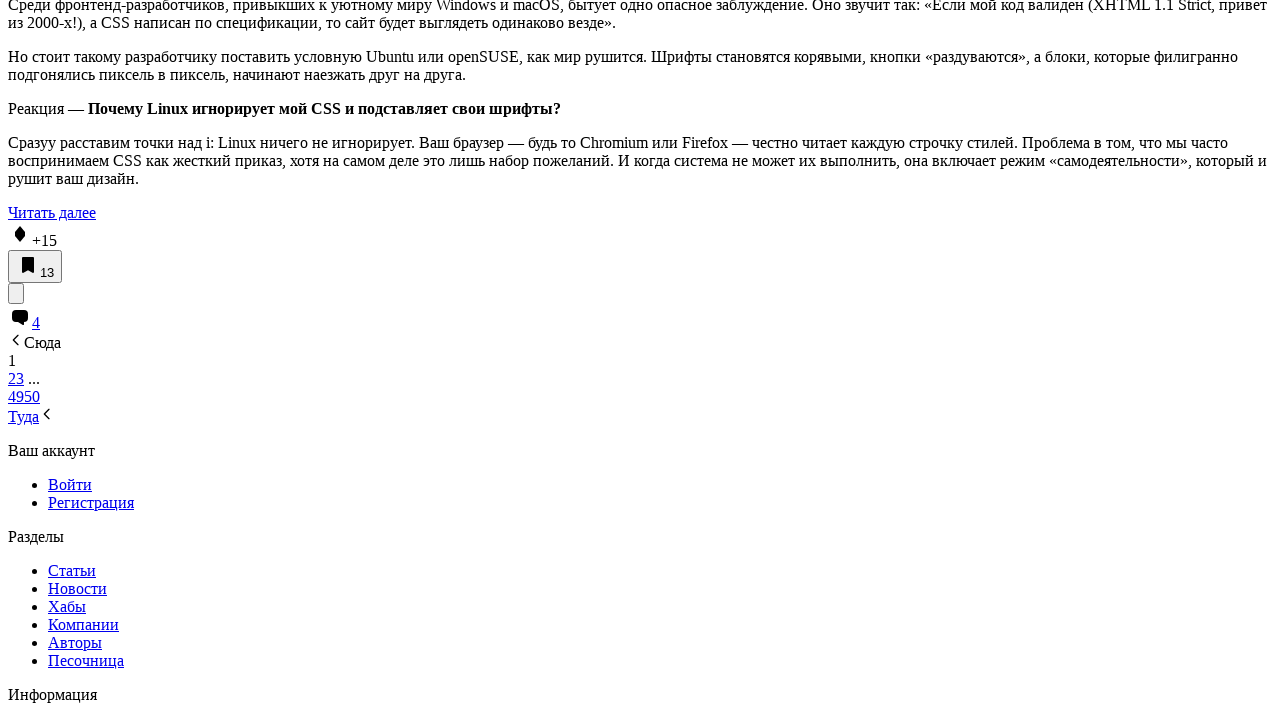

Clicked pagination page 1 of 4 at (12, 360) on .tm-pagination__page >> nth=0
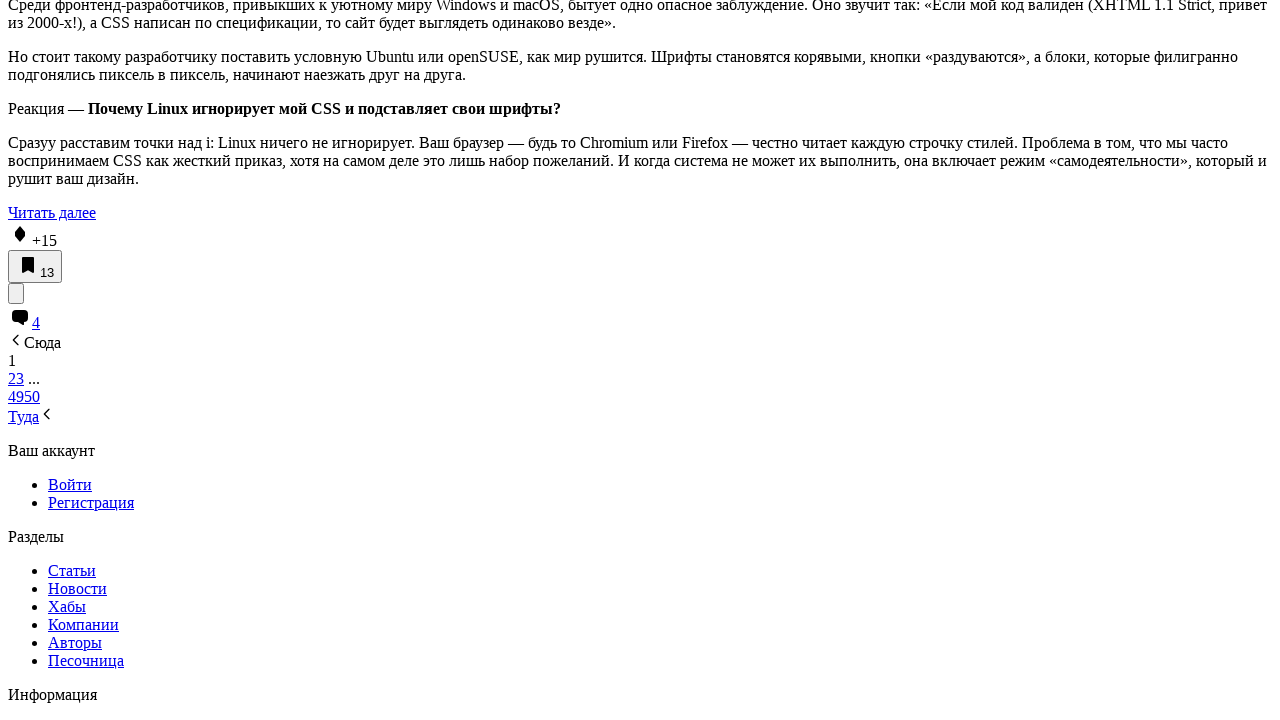

Waited for pagination page 1 to load
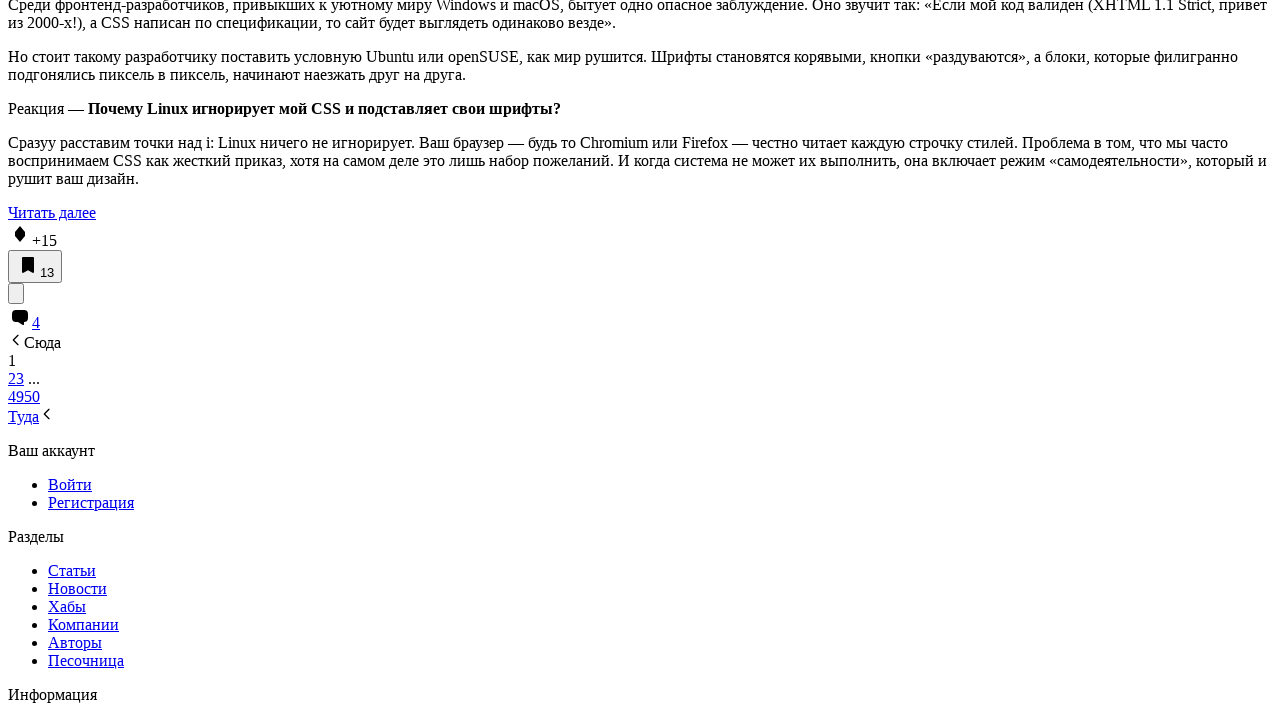

Pagination elements are available
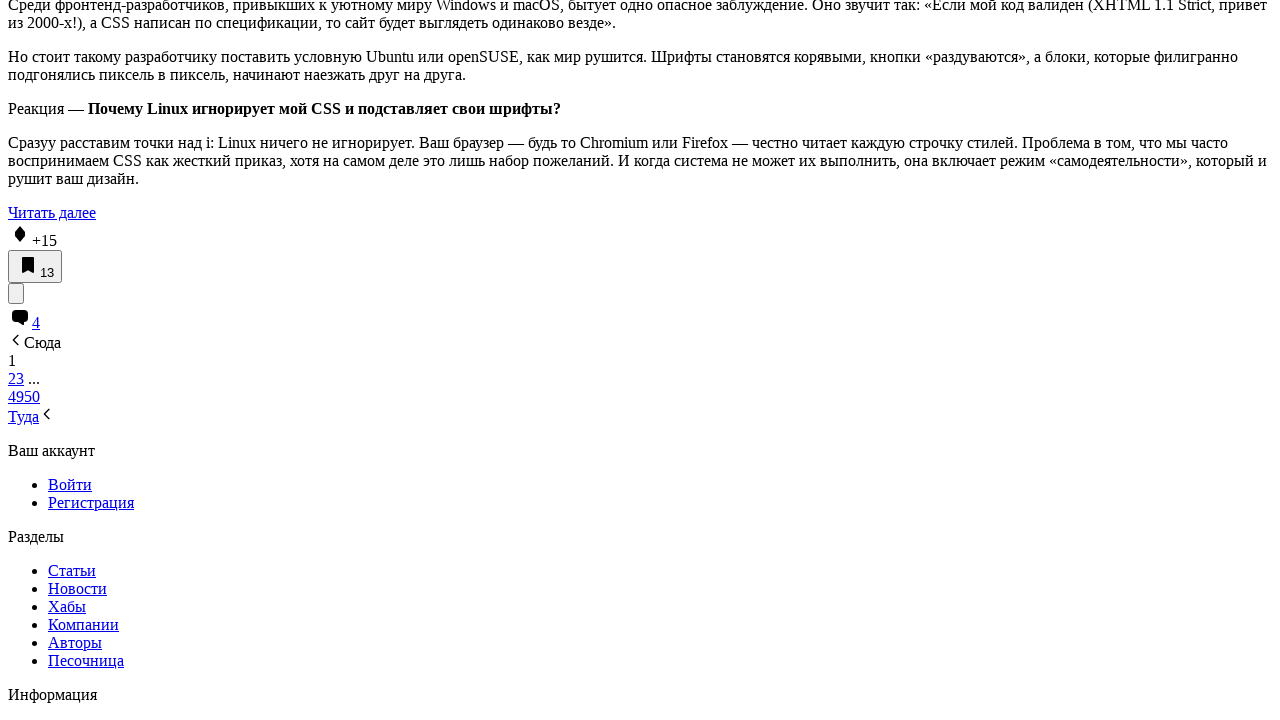

Refreshed pagination elements list
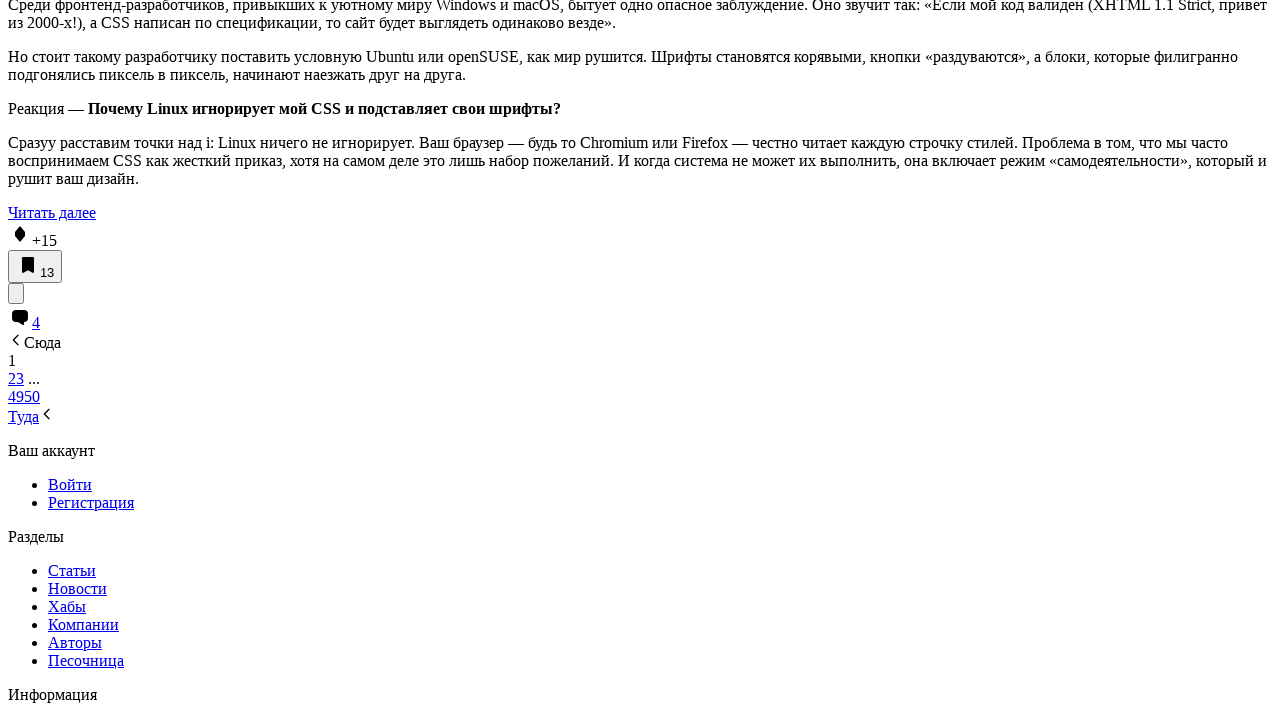

Clicked pagination page 2 of 4 at (12, 378) on .tm-pagination__page >> nth=1
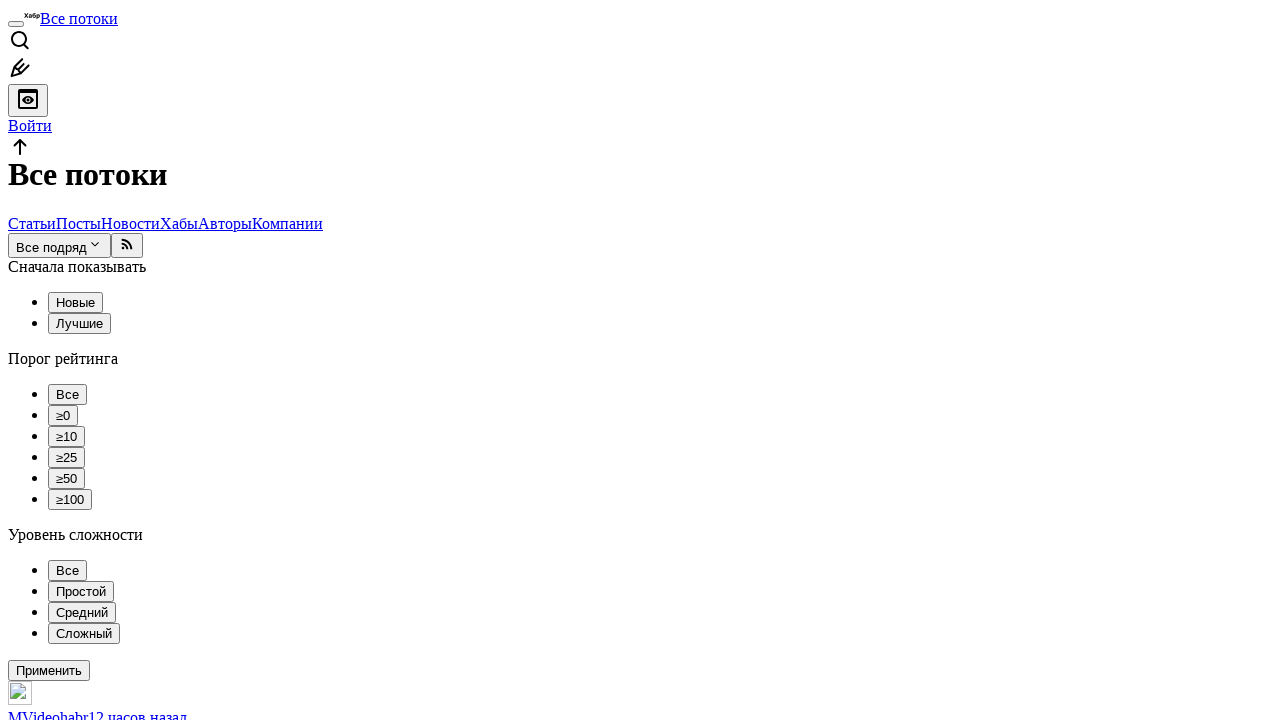

Waited for pagination page 2 to load
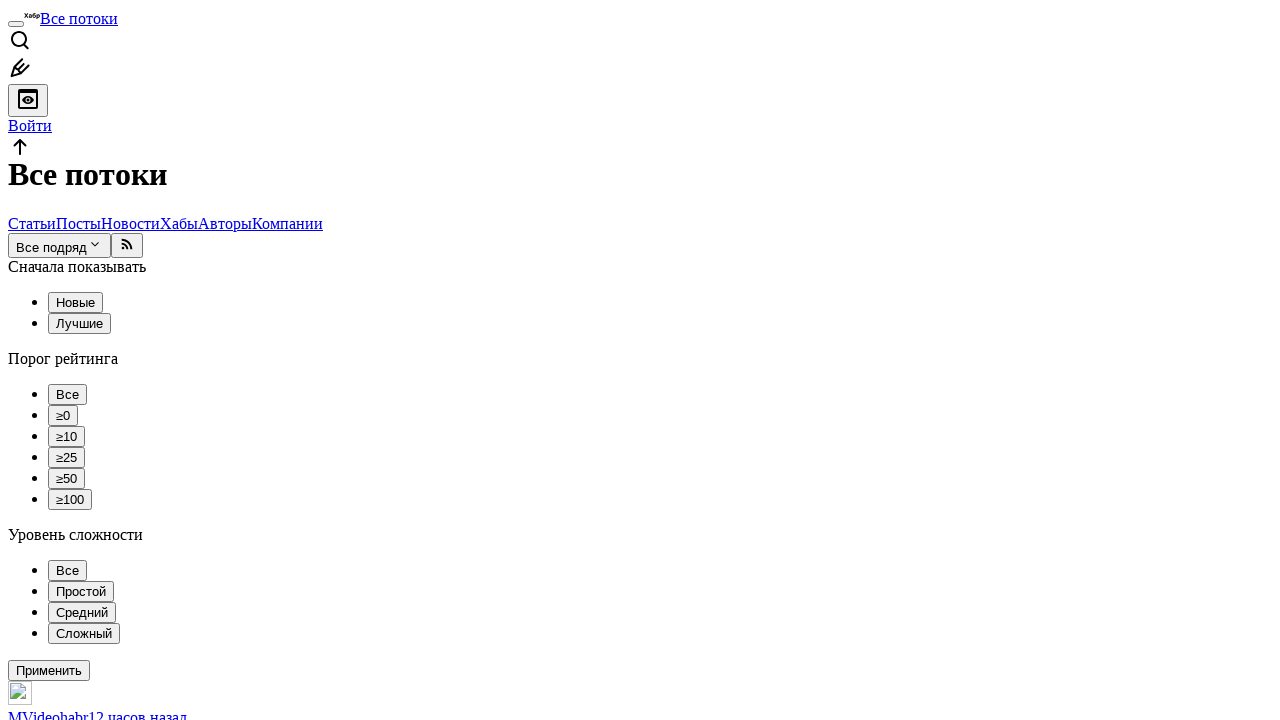

Pagination elements are available
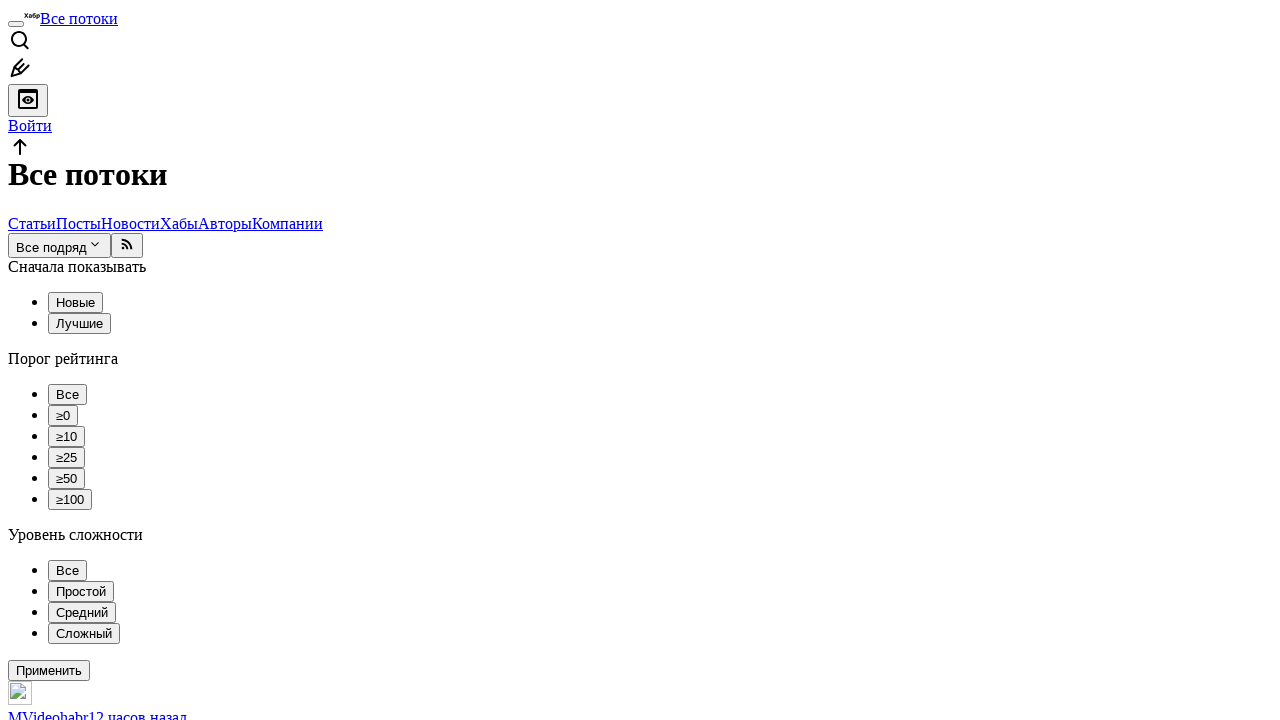

Refreshed pagination elements list
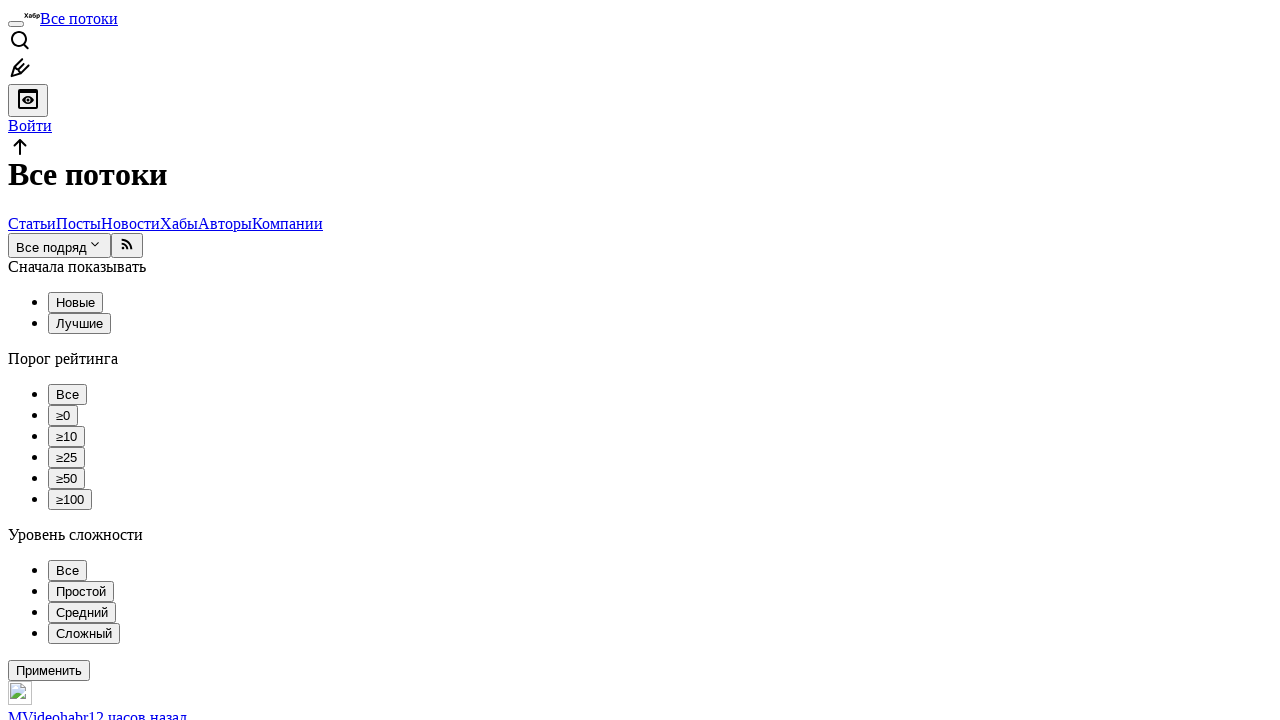

Clicked pagination page 3 of 4 at (12, 360) on .tm-pagination__page >> nth=2
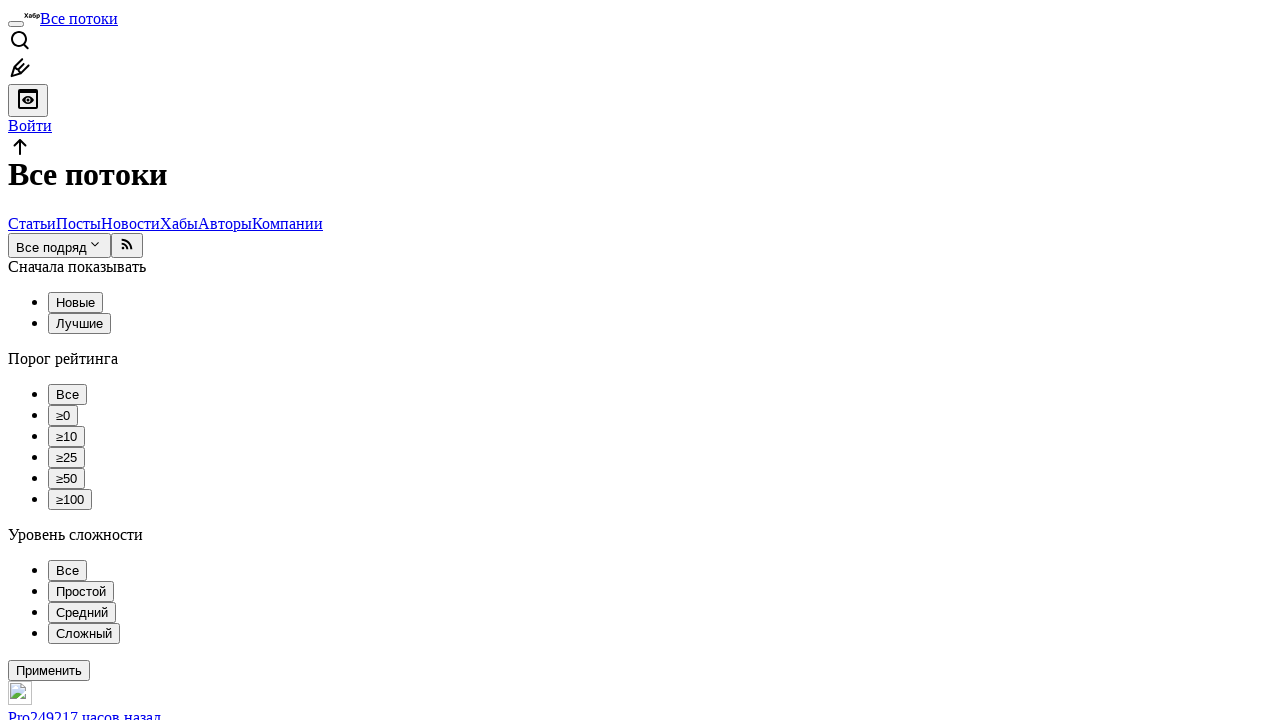

Waited for pagination page 3 to load
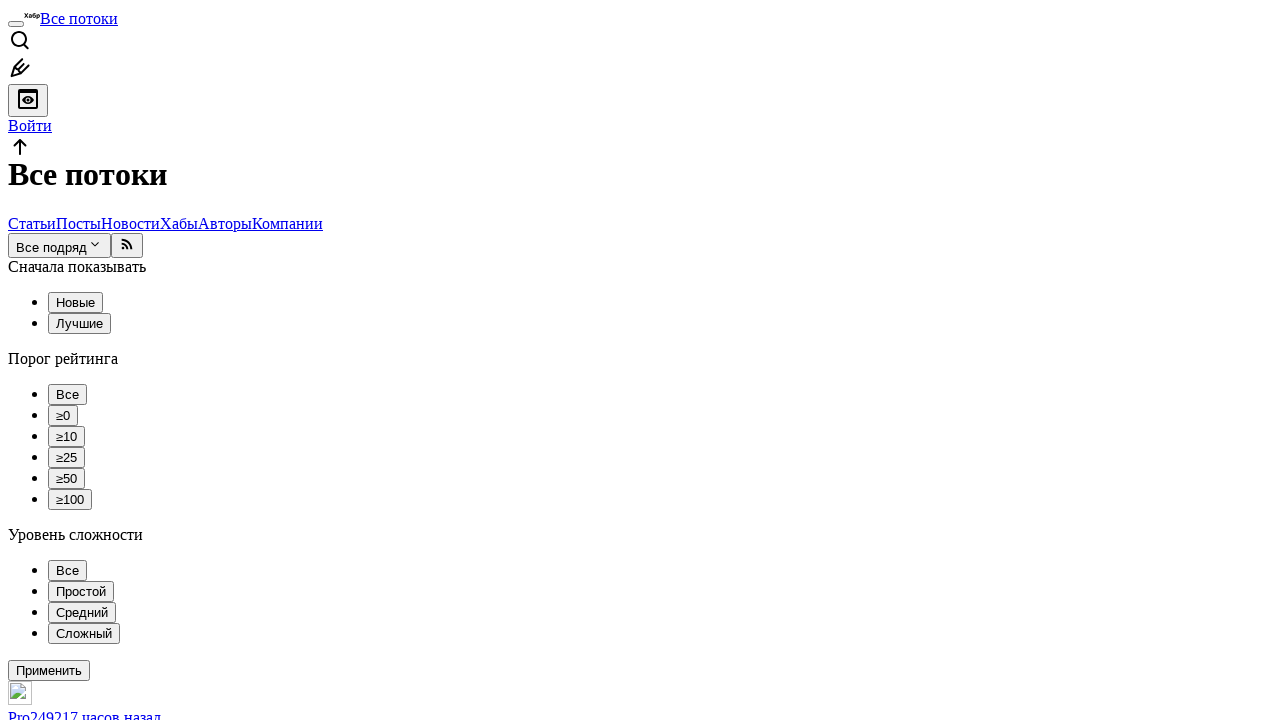

Pagination elements are available
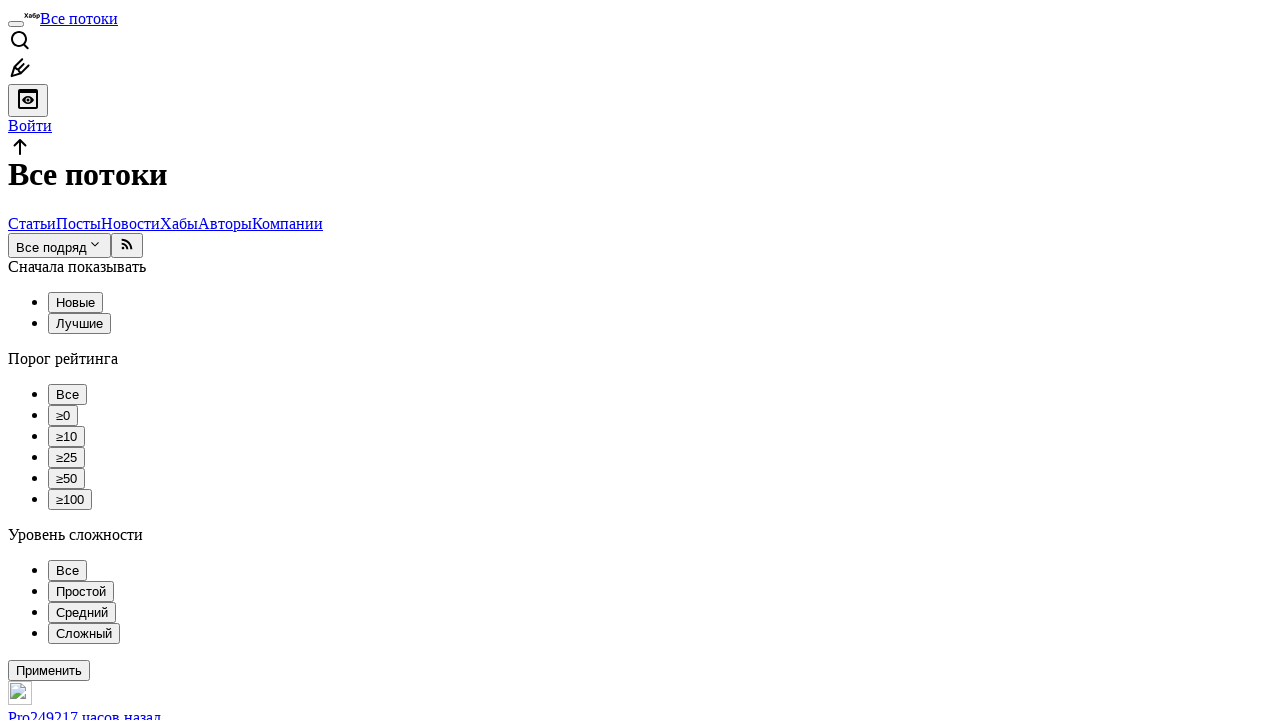

Refreshed pagination elements list
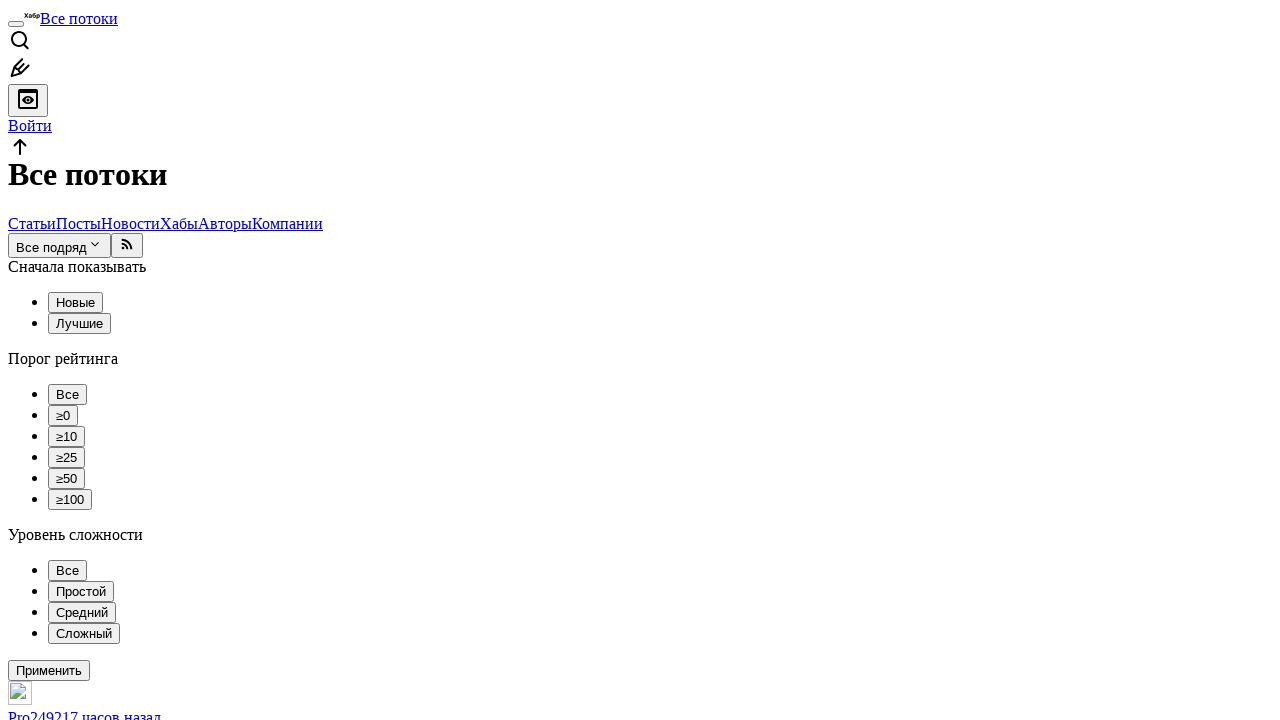

Clicked pagination page 4 of 4 at (12, 360) on .tm-pagination__page >> nth=3
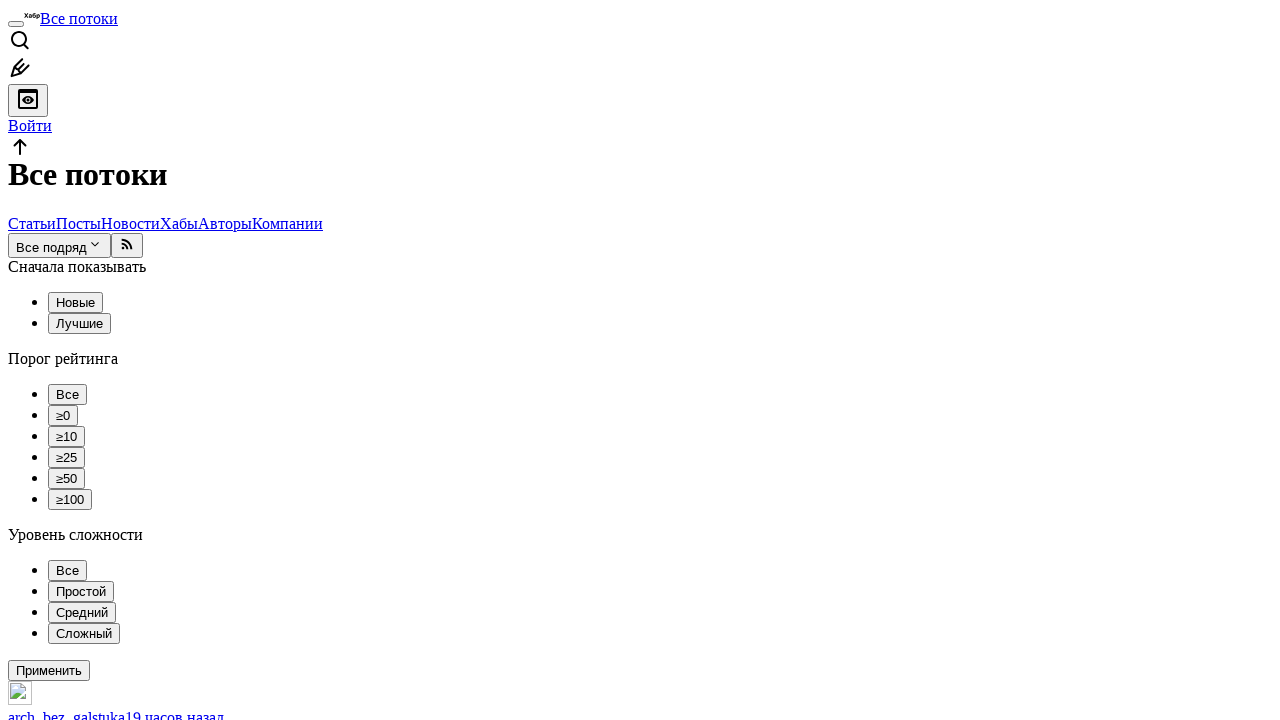

Waited for pagination page 4 to load
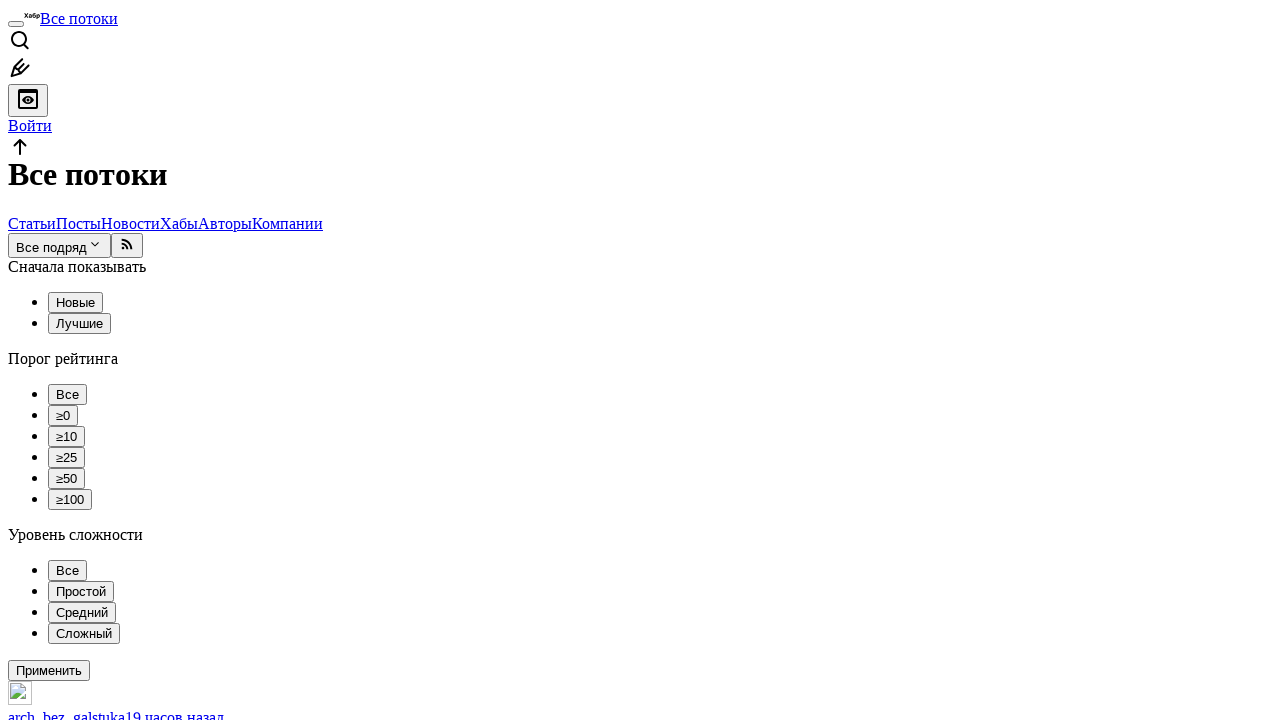

Pagination elements are available
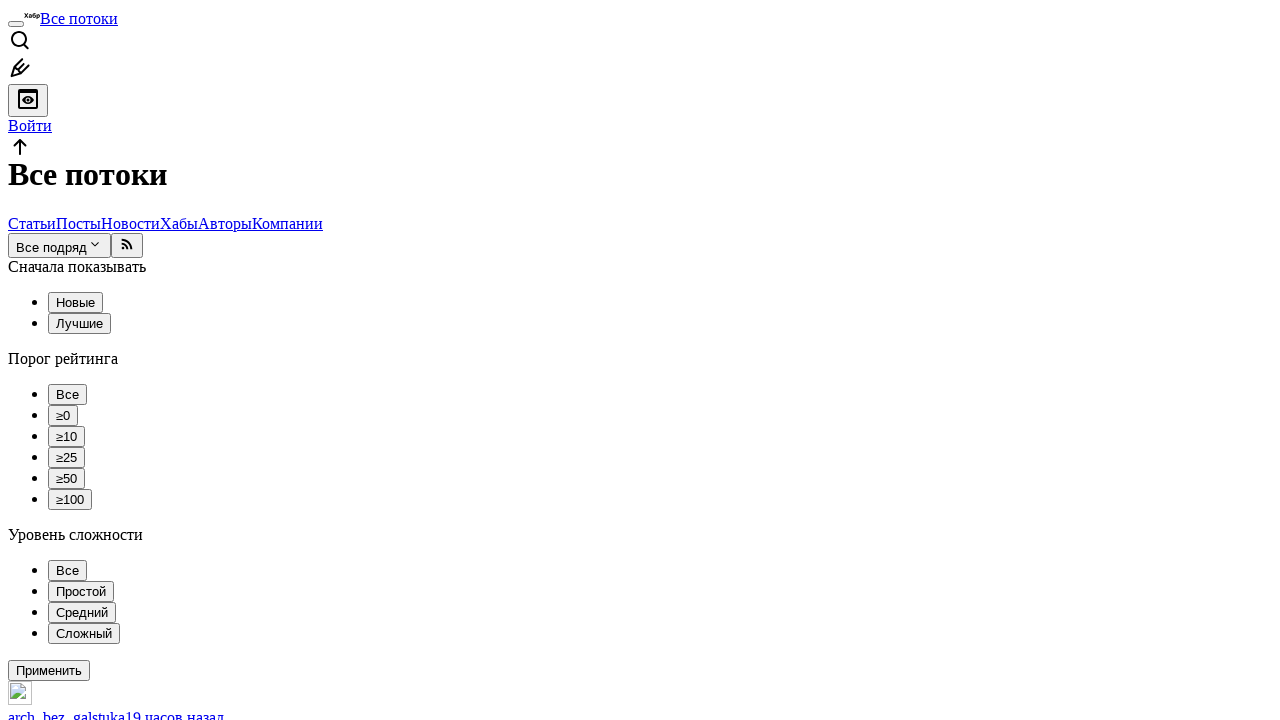

Refreshed pagination elements list
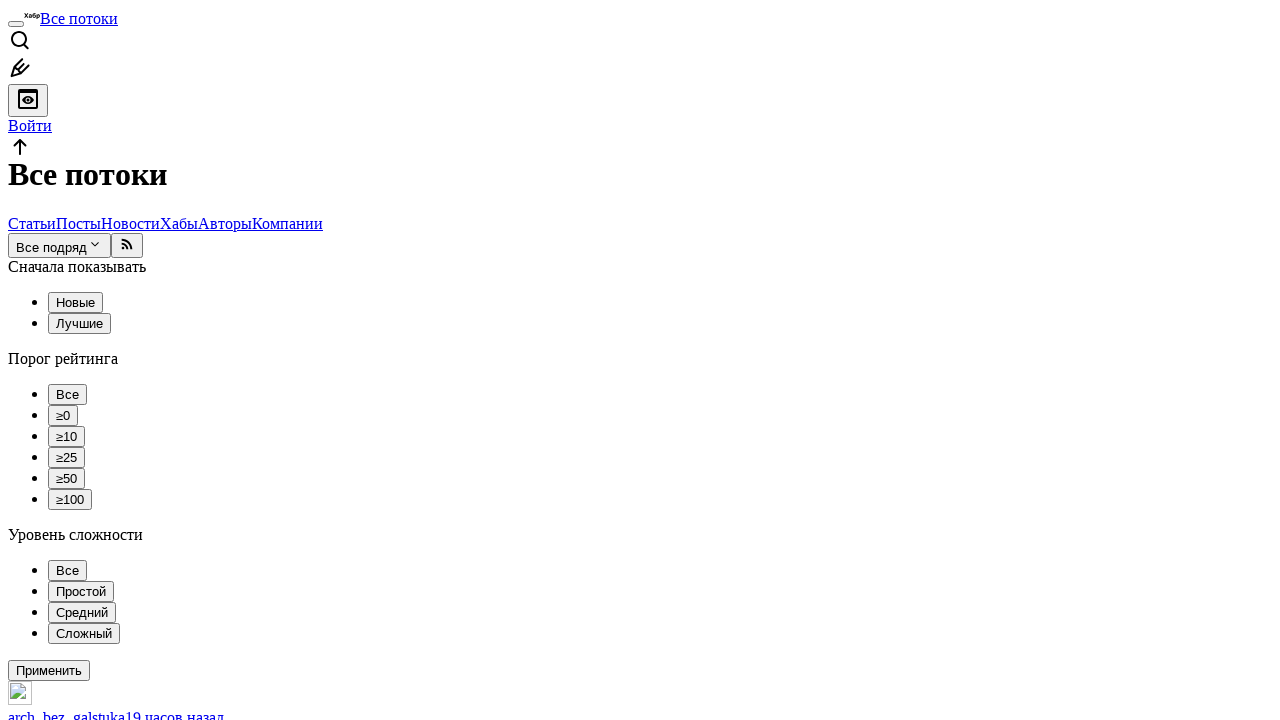

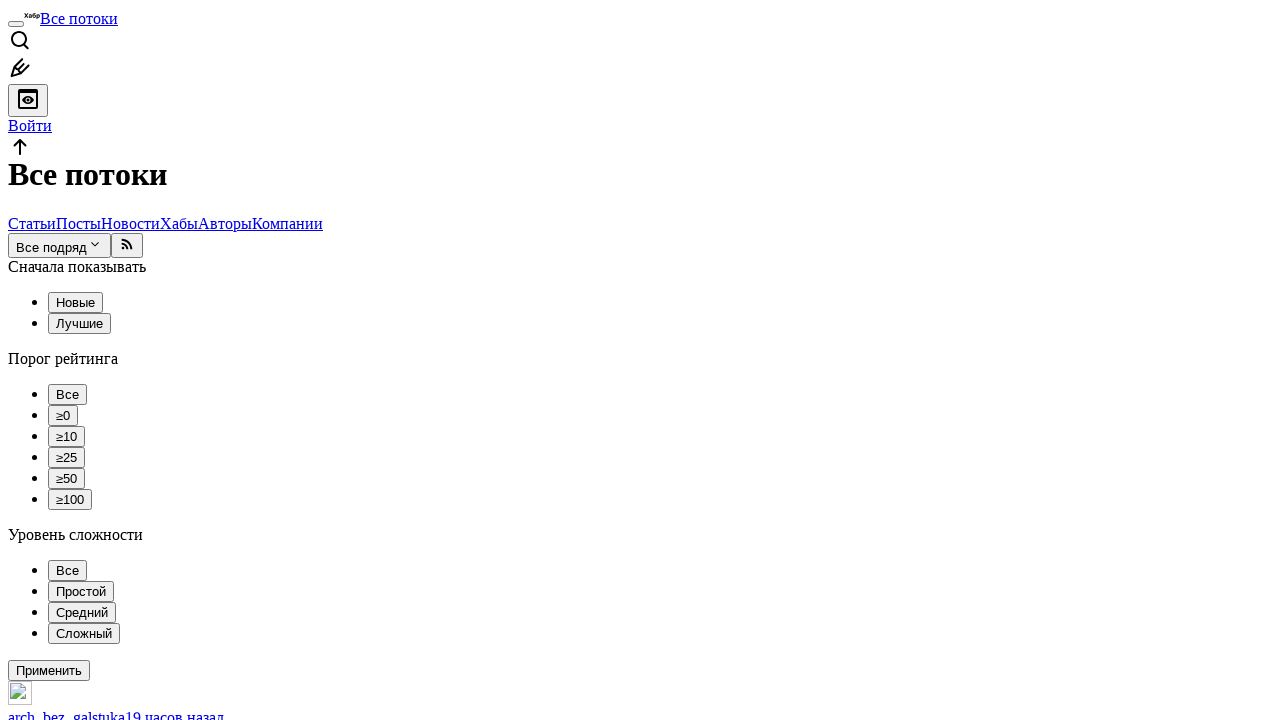